Tests shopping cart functionality by adding items (Funny Cow and Fluffy Bunny) to the cart multiple times and verifying they appear in the cart.

Starting URL: http://jupiter.cloud.planittesting.com

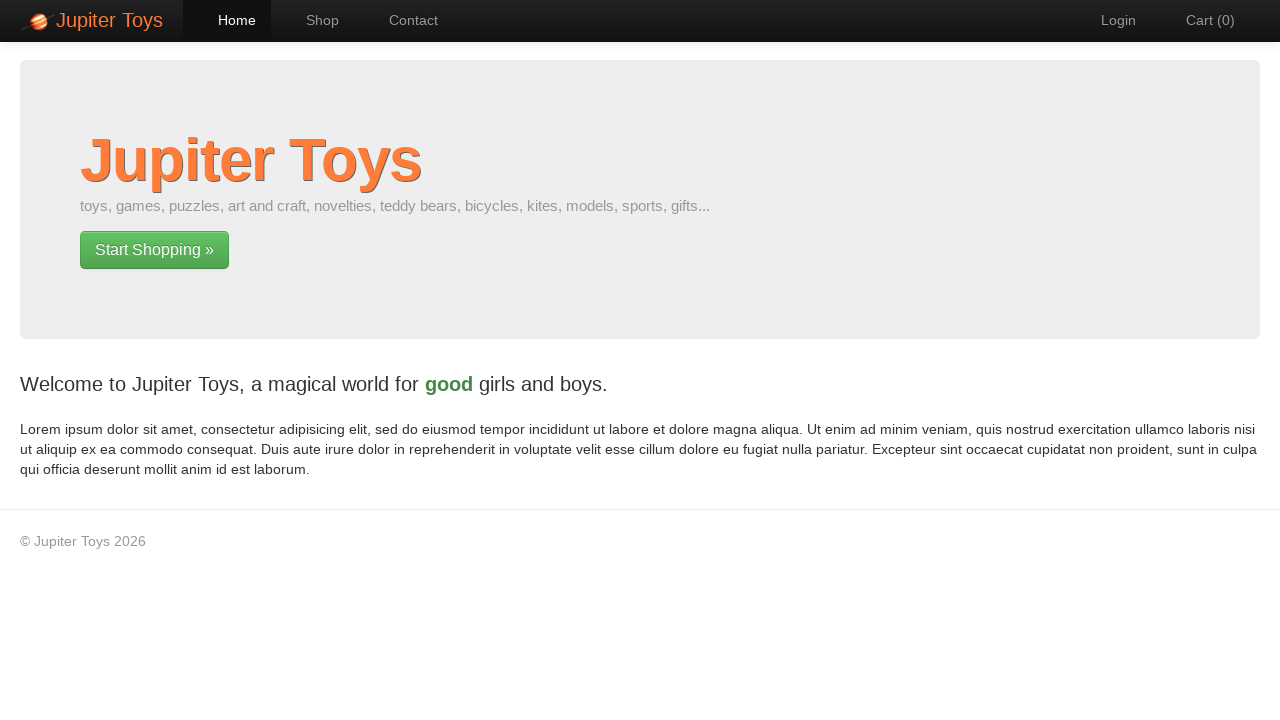

Clicked shop navigation link at (312, 20) on #nav-shop
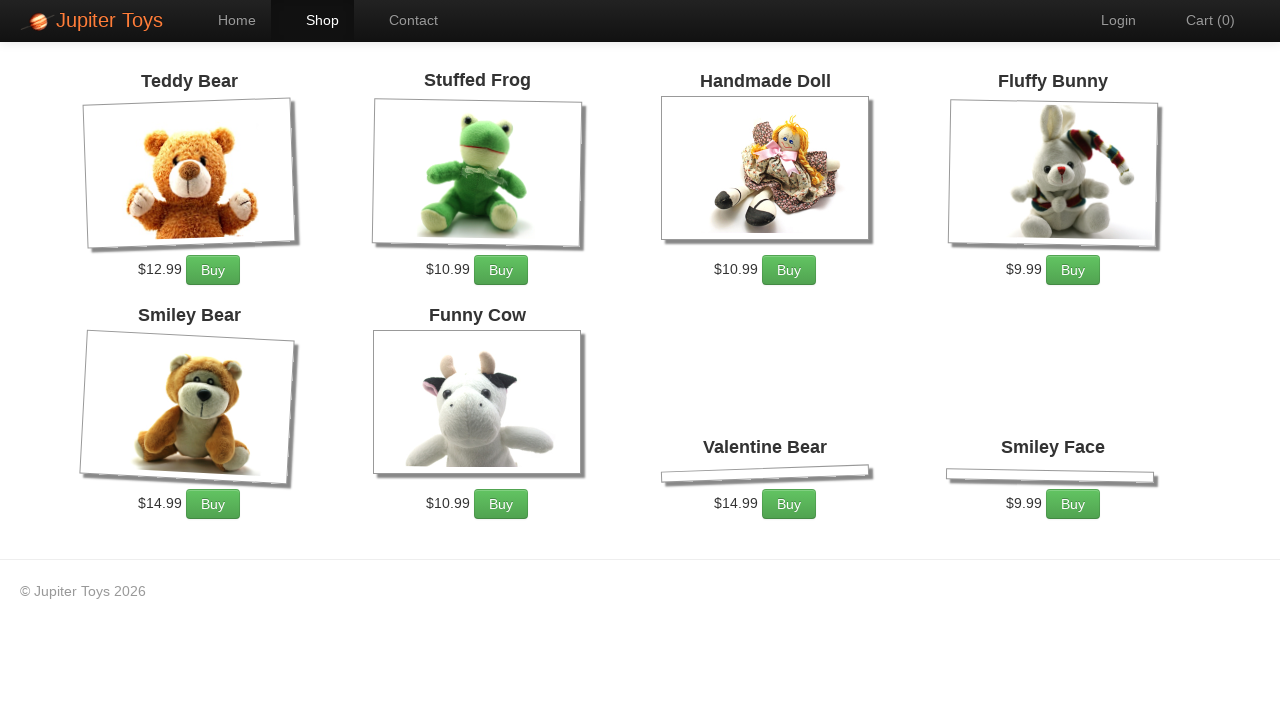

Products loaded on shop page
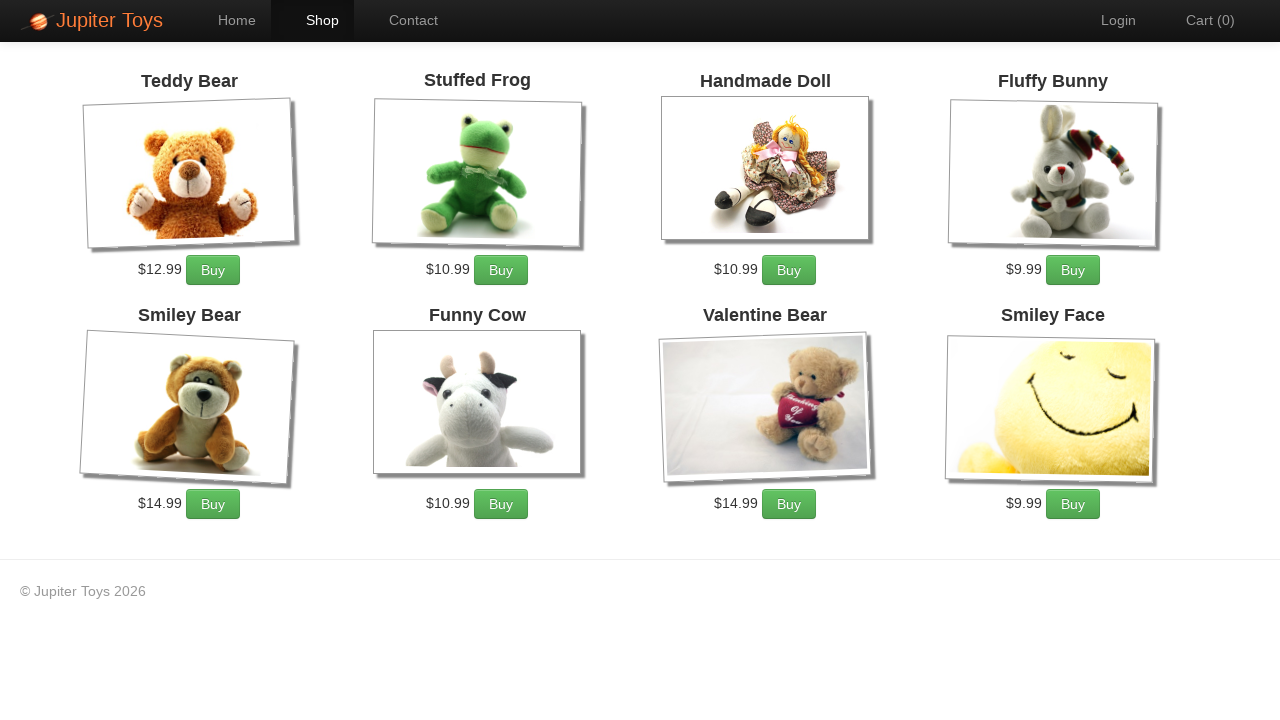

Added Funny Cow to cart (click 1 of 3) at (501, 504) on xpath=//li[contains(.,'Funny Cow')]//a[contains(@class,'btn-success')]
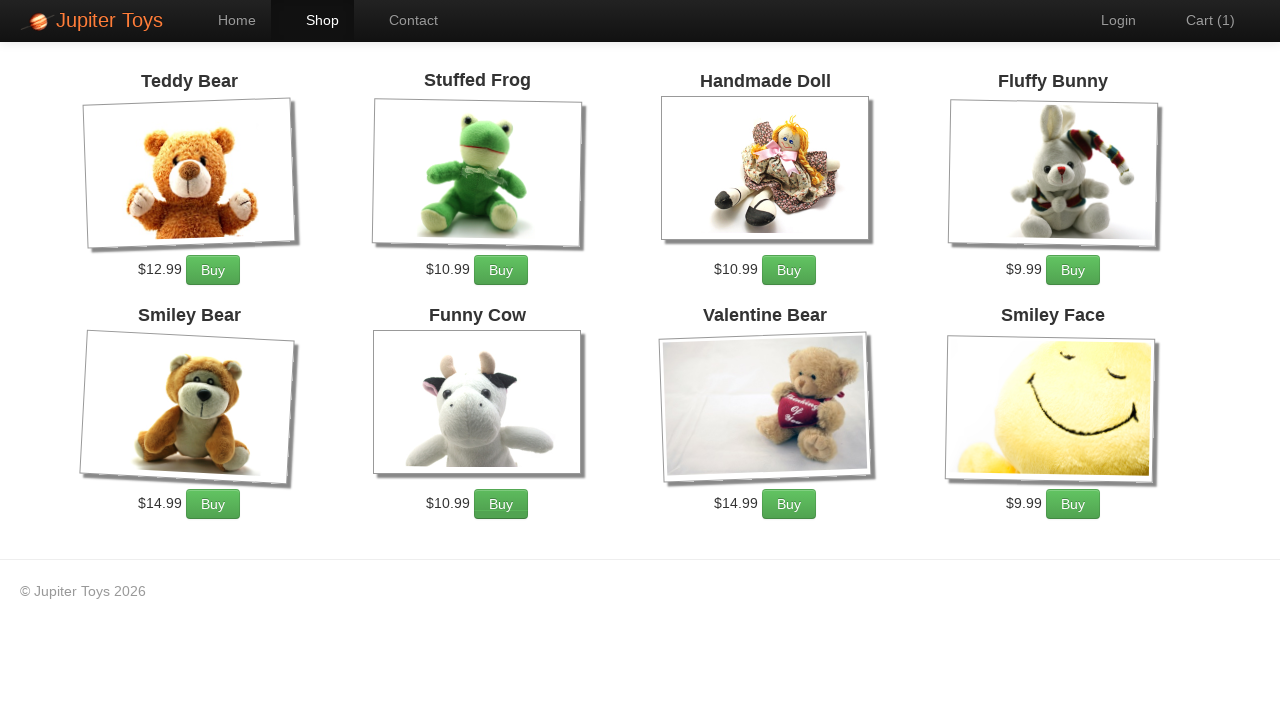

Added Funny Cow to cart (click 2 of 3) at (501, 504) on xpath=//li[contains(.,'Funny Cow')]//a[contains(@class,'btn-success')]
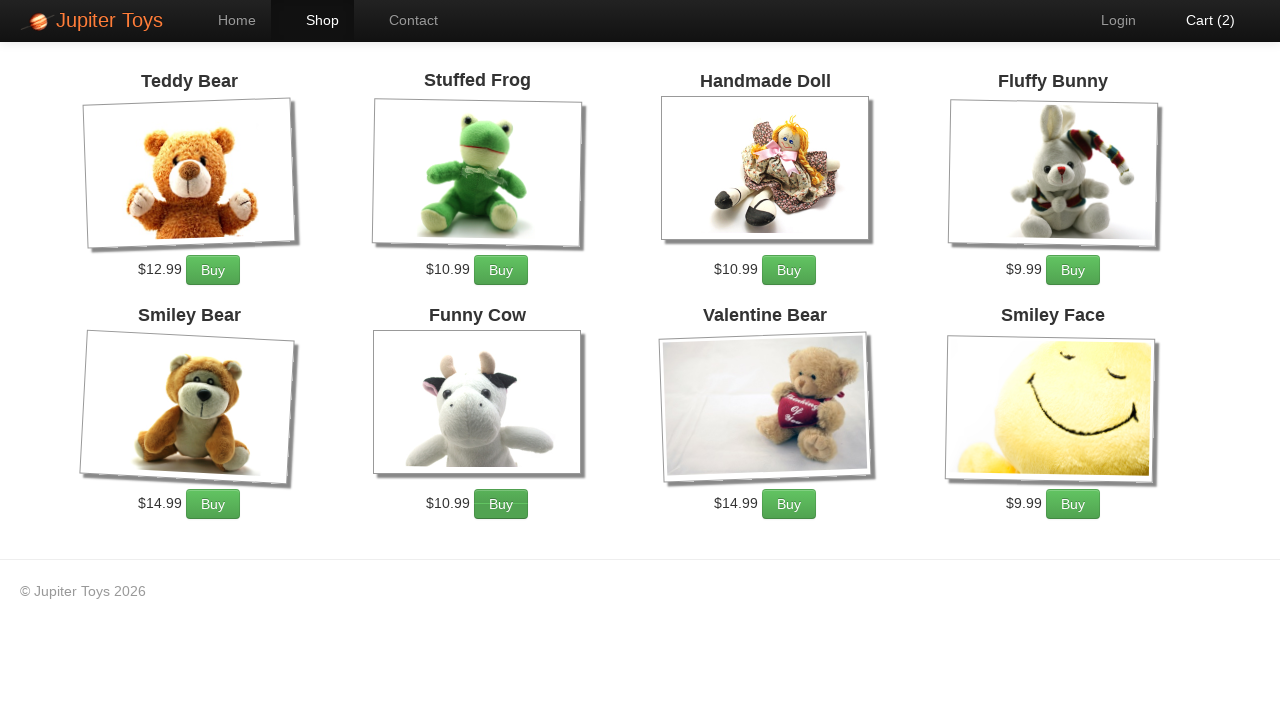

Added Funny Cow to cart (click 3 of 3) at (501, 504) on xpath=//li[contains(.,'Funny Cow')]//a[contains(@class,'btn-success')]
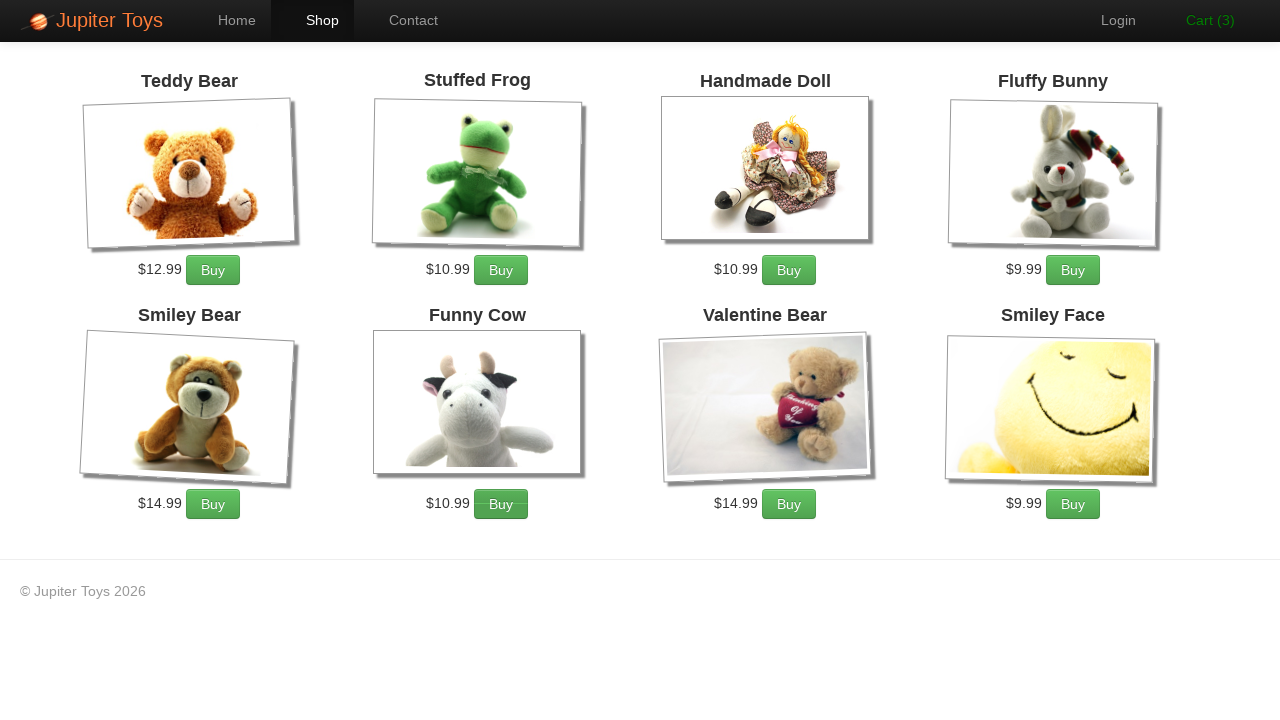

Added Fluffy Bunny to cart (click 1 of 2) at (1073, 270) on xpath=//li[contains(.,'Fluffy Bunny')]//a[contains(@class,'btn-success')]
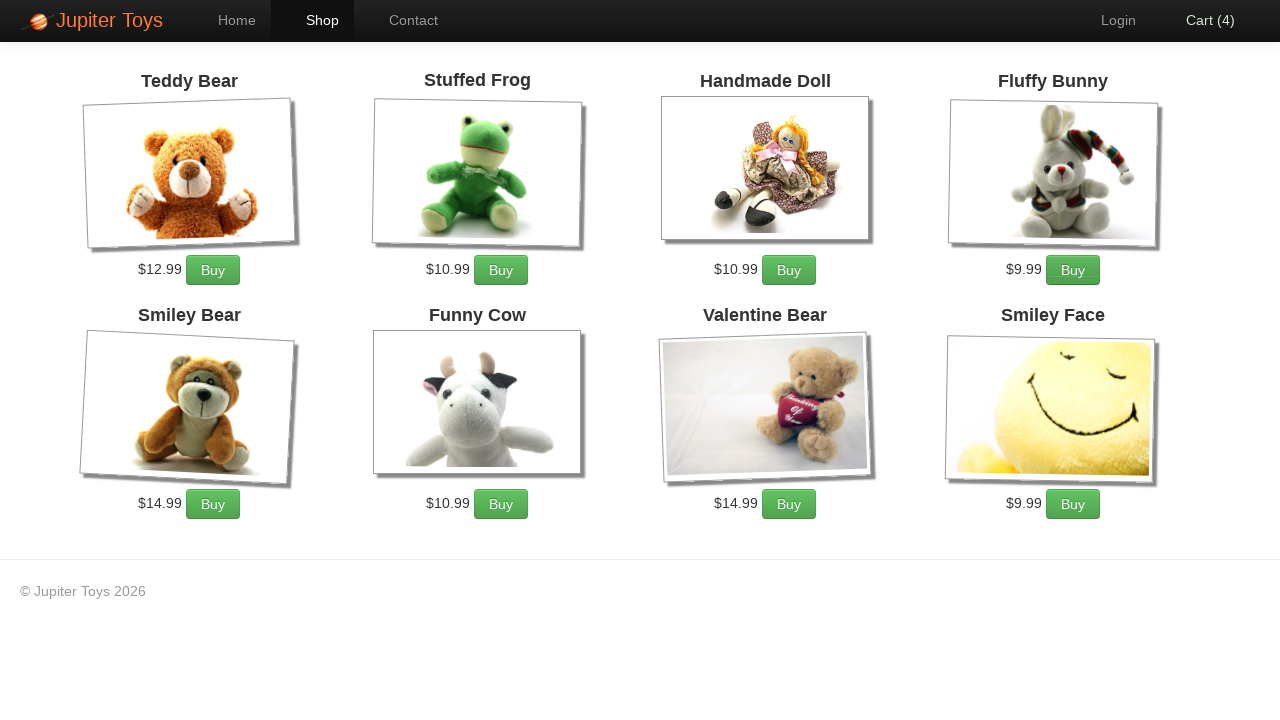

Added Fluffy Bunny to cart (click 2 of 2) at (1073, 270) on xpath=//li[contains(.,'Fluffy Bunny')]//a[contains(@class,'btn-success')]
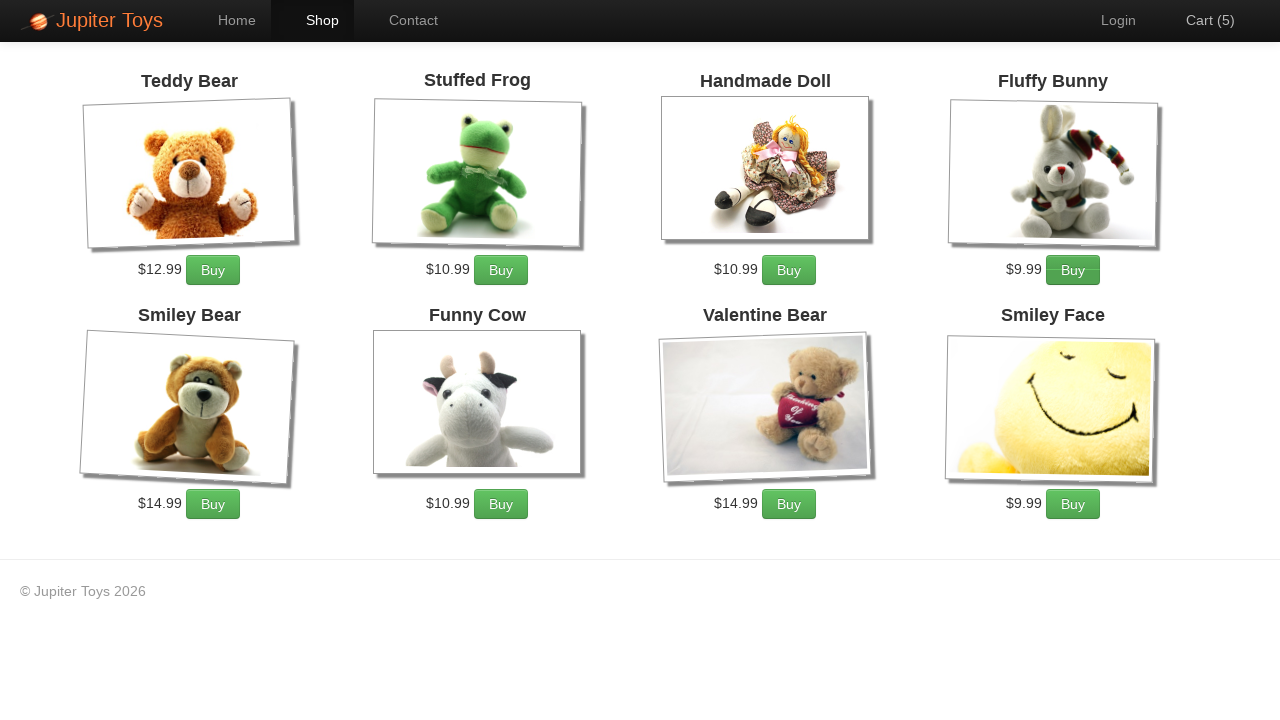

Clicked cart navigation link at (1200, 20) on #nav-cart
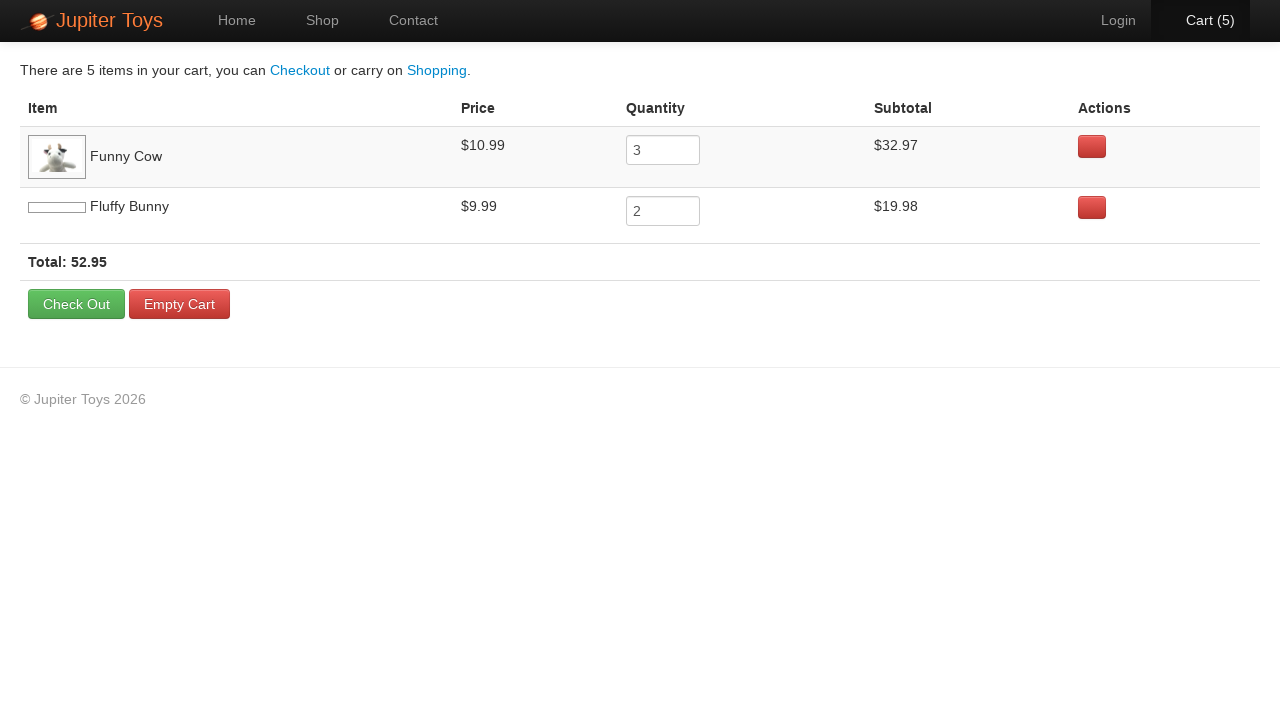

Cart message element loaded
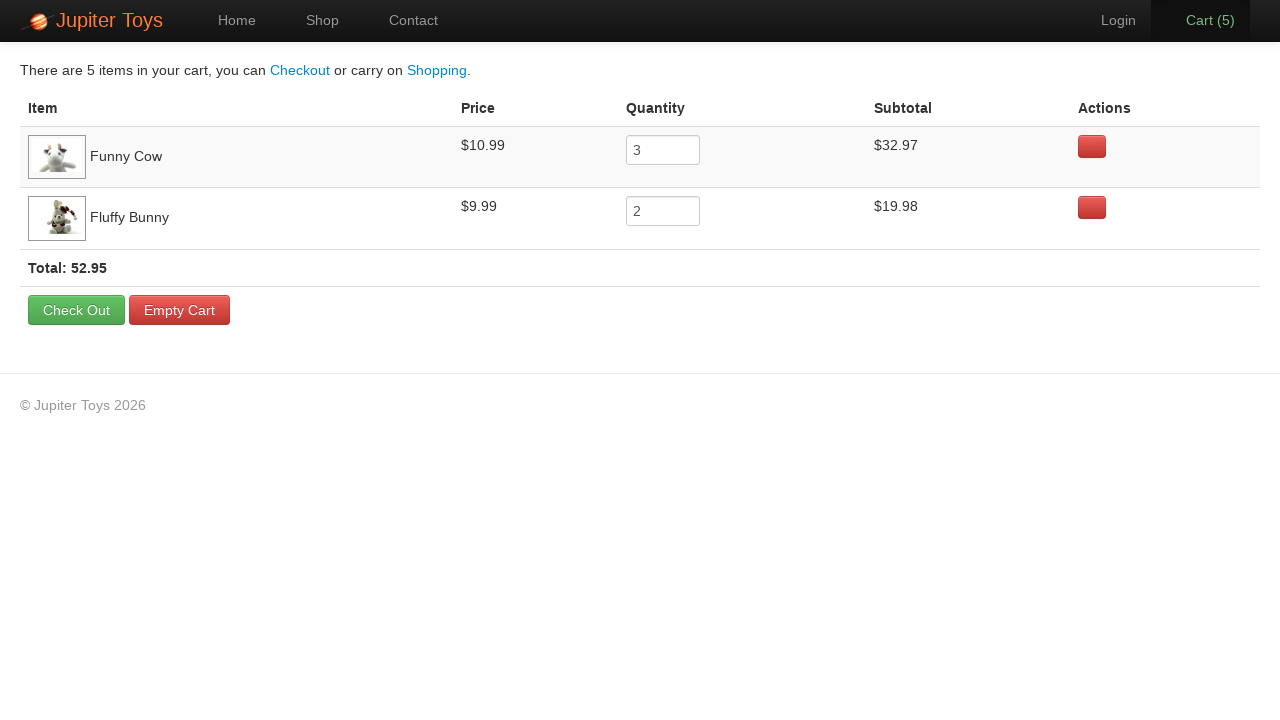

Cart table with items loaded and verified
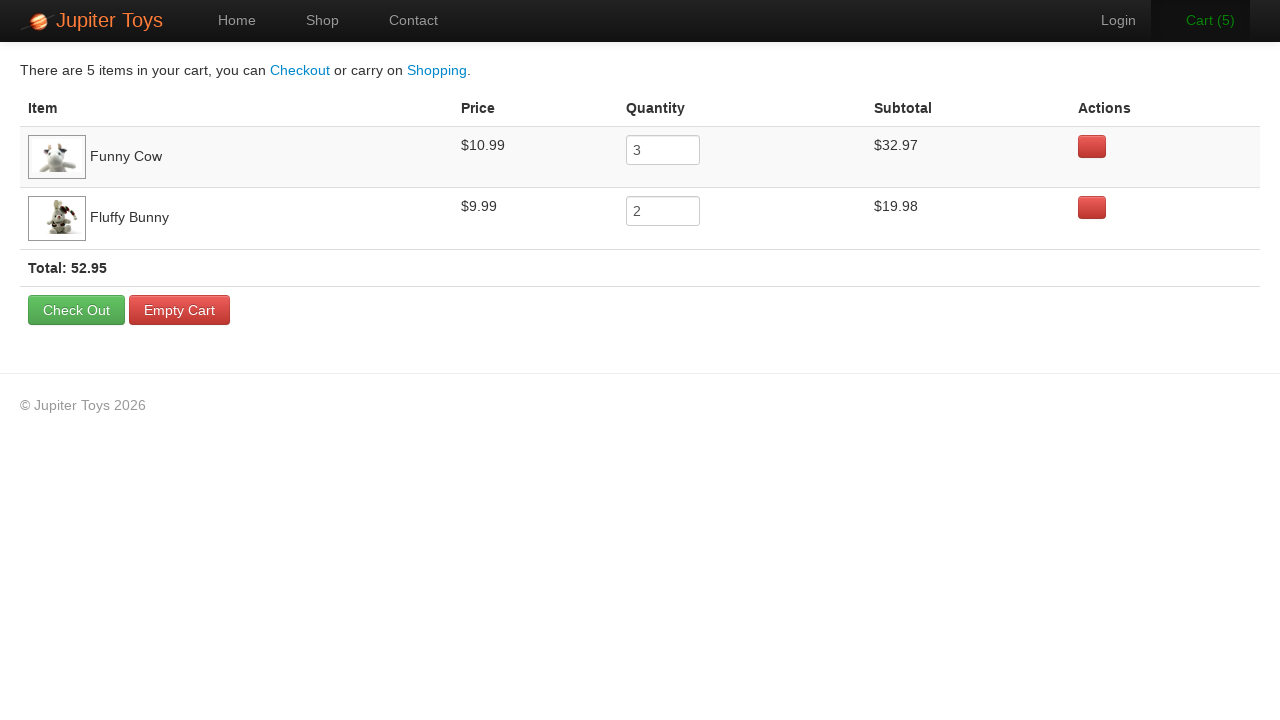

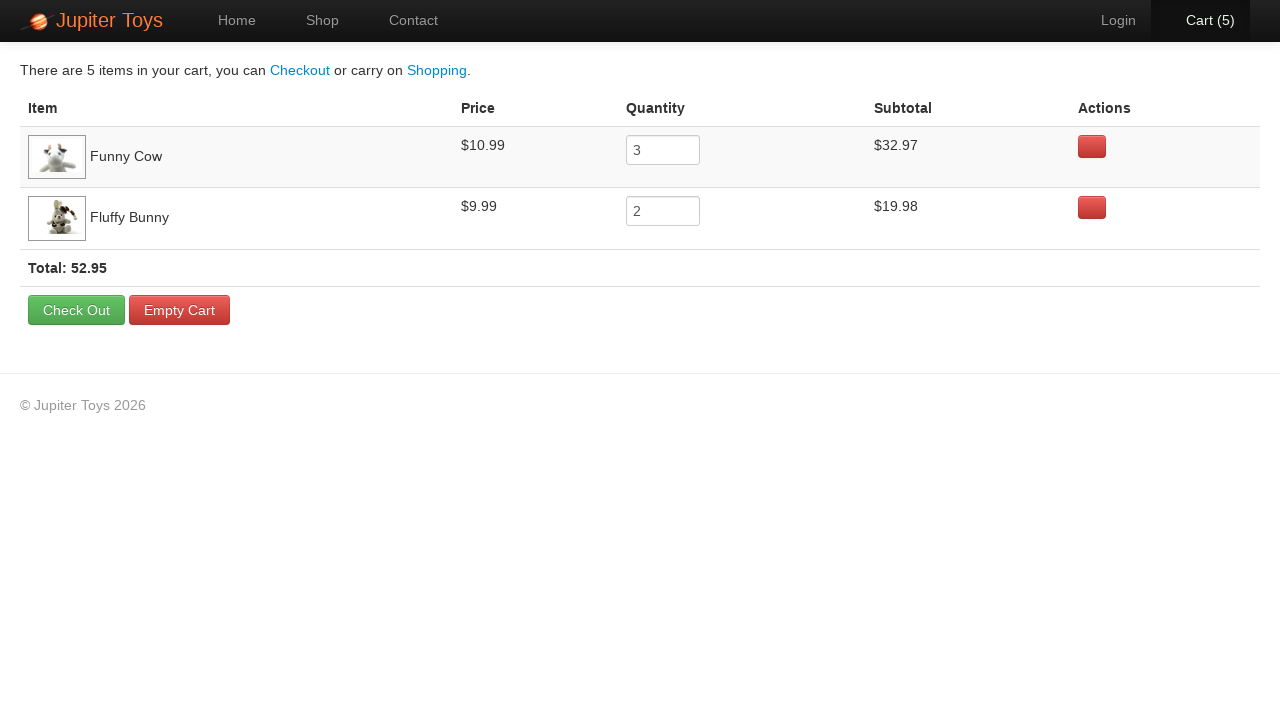